Opens the ImpactGuru crowdfunding website homepage and verifies the page loads by checking the title is present

Starting URL: https://www.impactguru.com

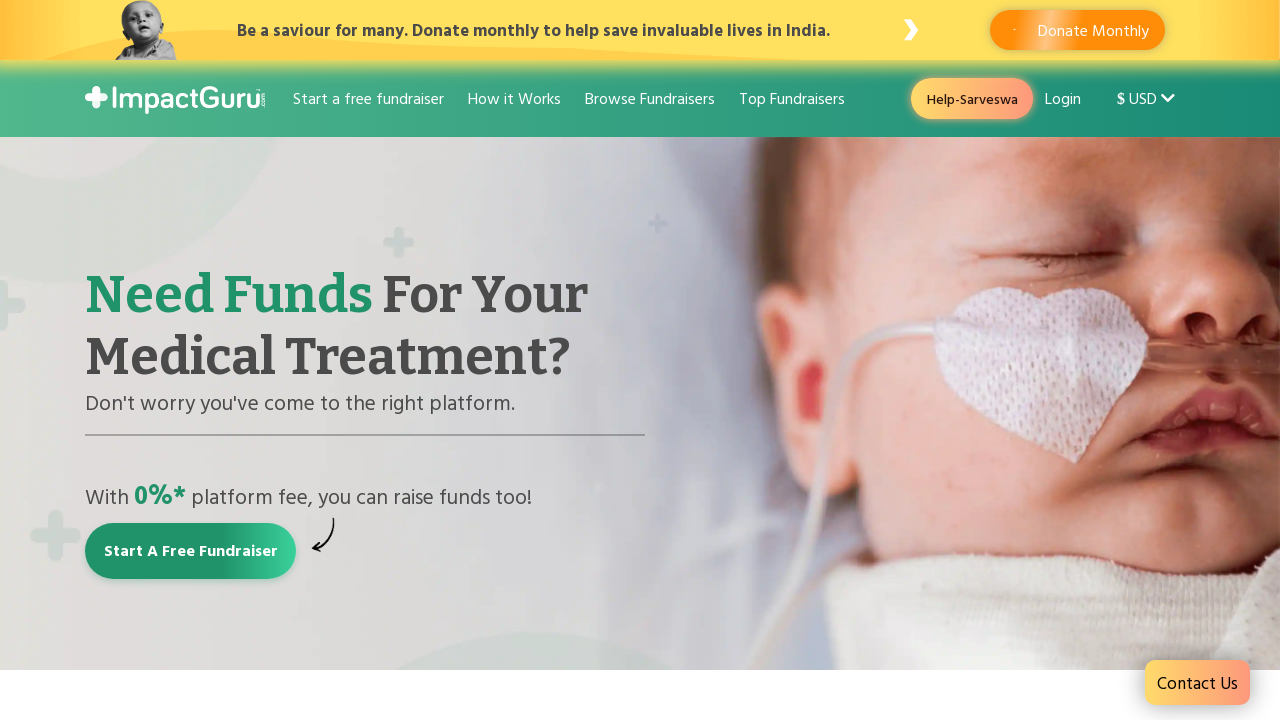

Navigated to ImpactGuru crowdfunding website homepage
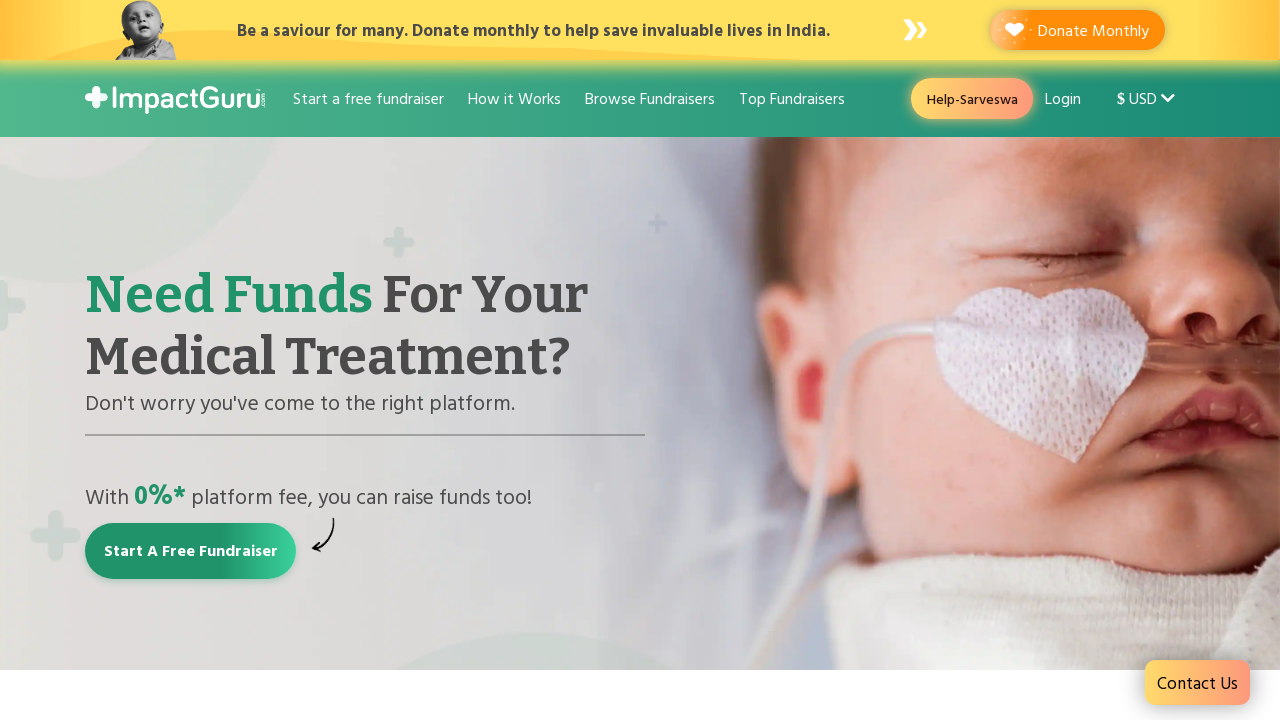

Page reached domcontentloaded state
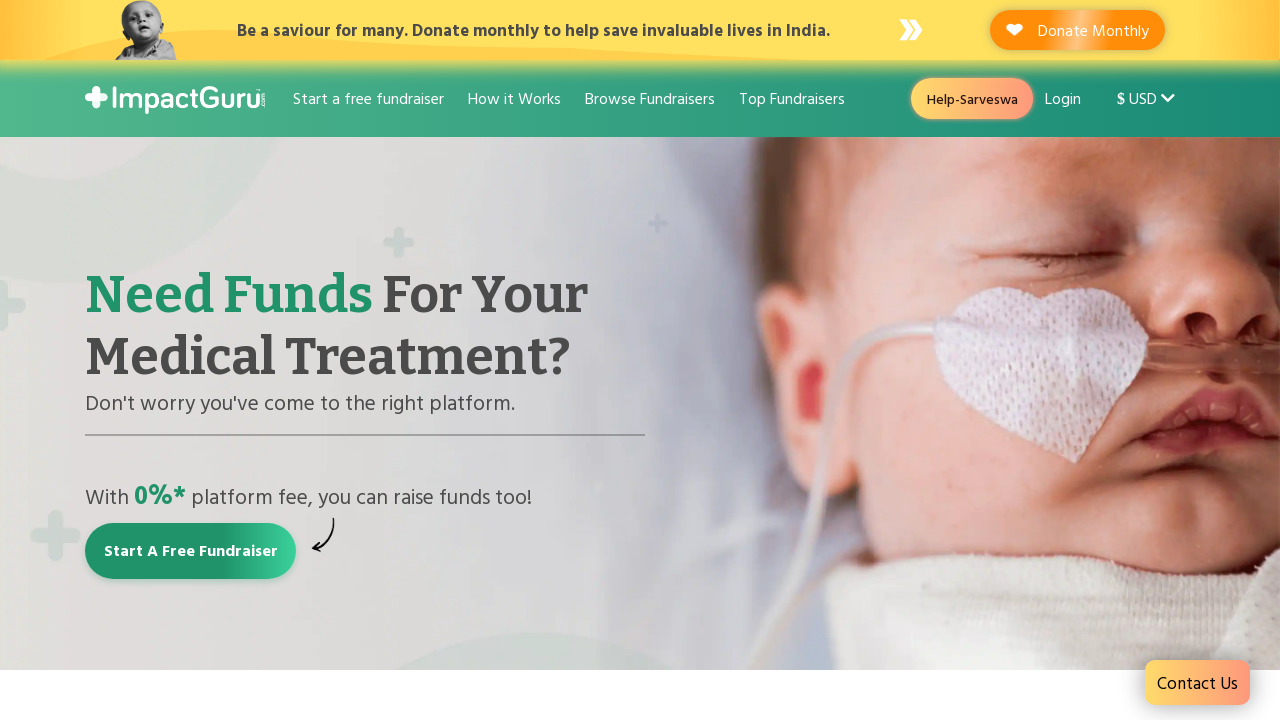

Retrieved page title: 'Raise money online for medical treatment: Crowdfunding India'
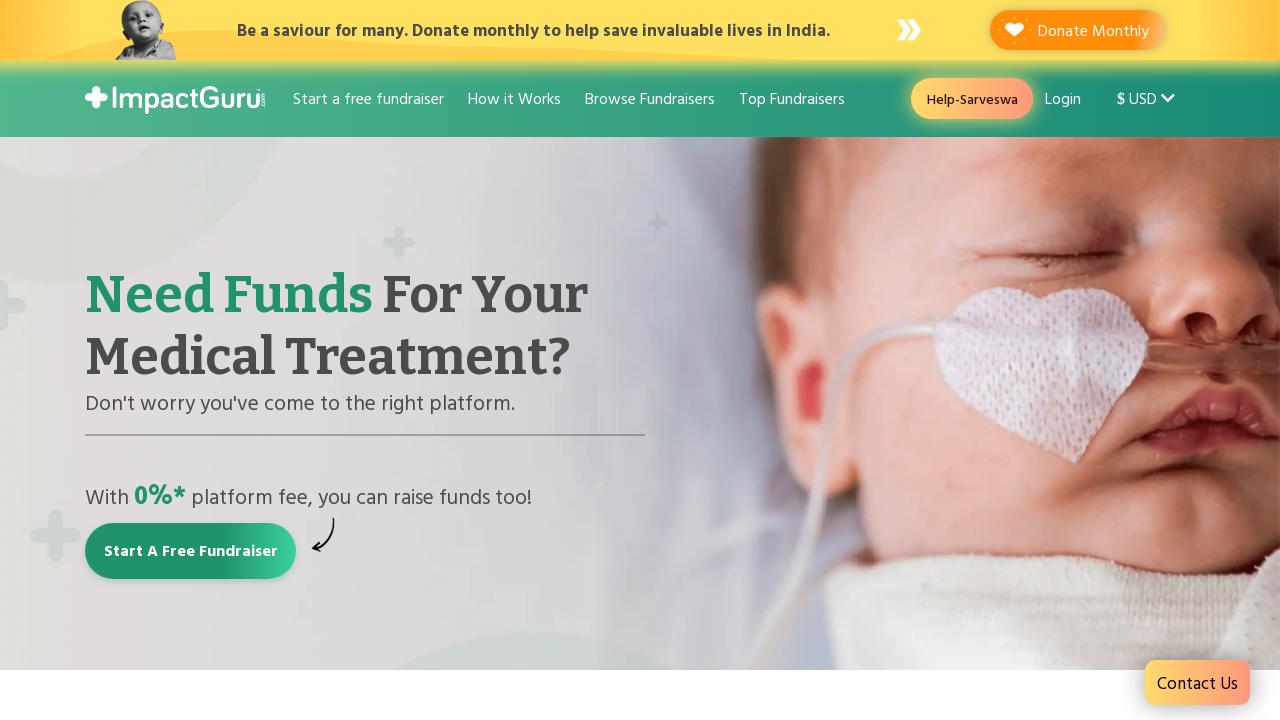

Verified page title is present and not empty
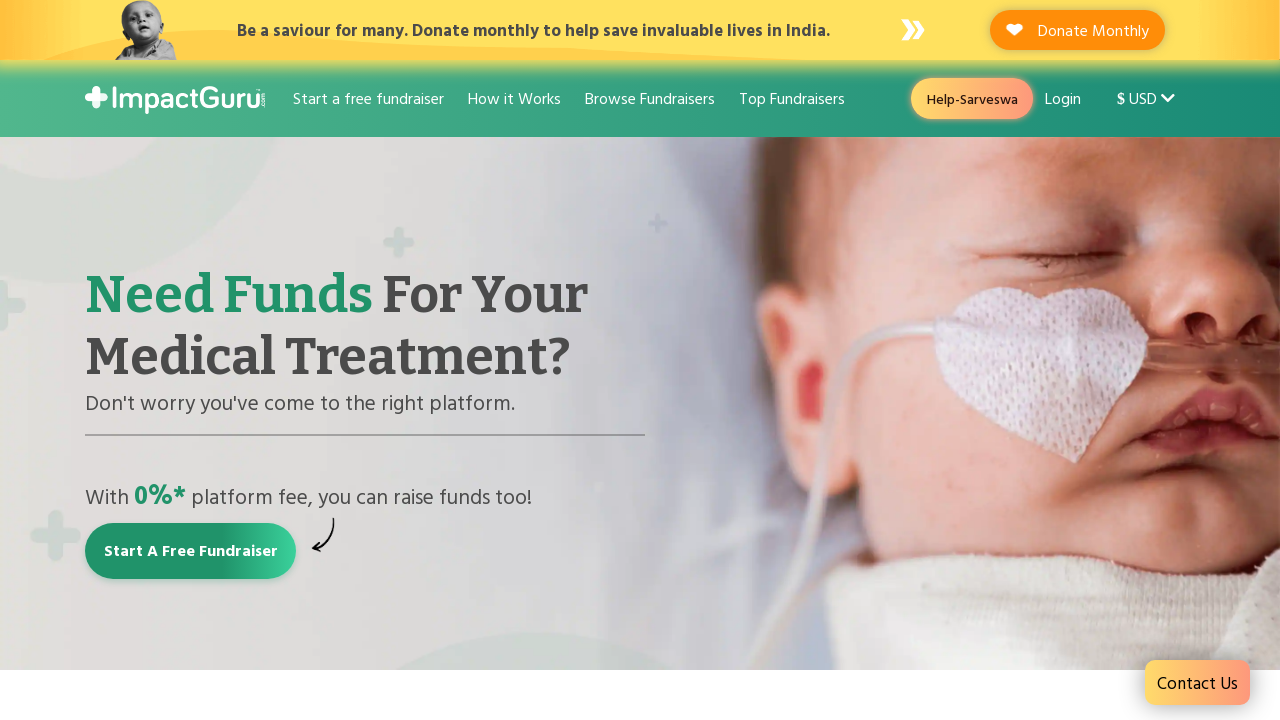

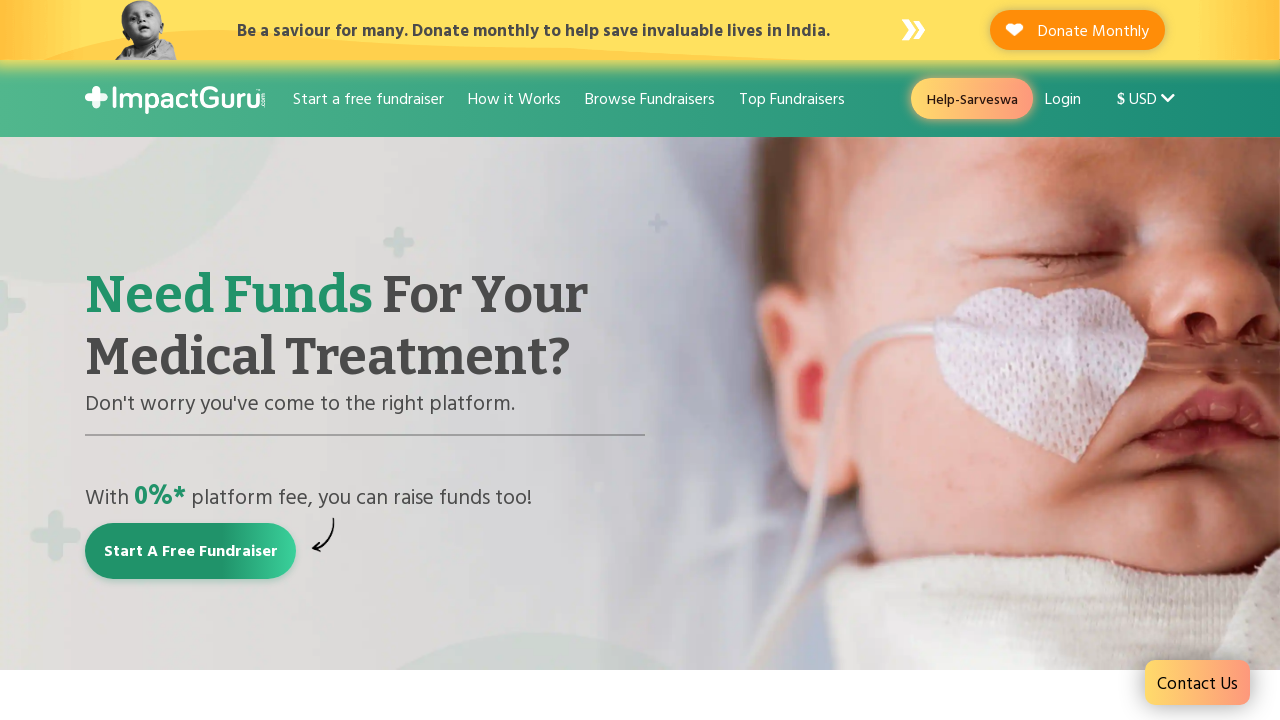